Validates that the page title contains "DuckDuckGo"

Starting URL: https://duckduckgo.com

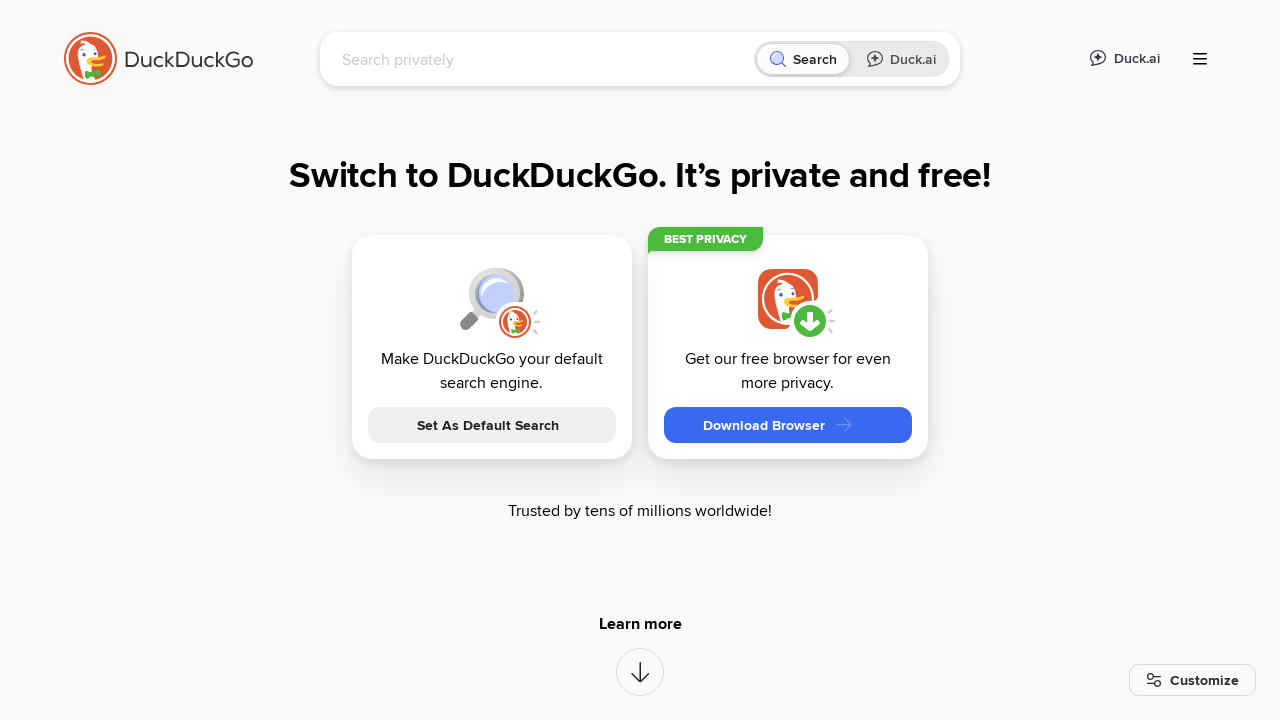

Waited for page title to contain 'DuckDuckGo'
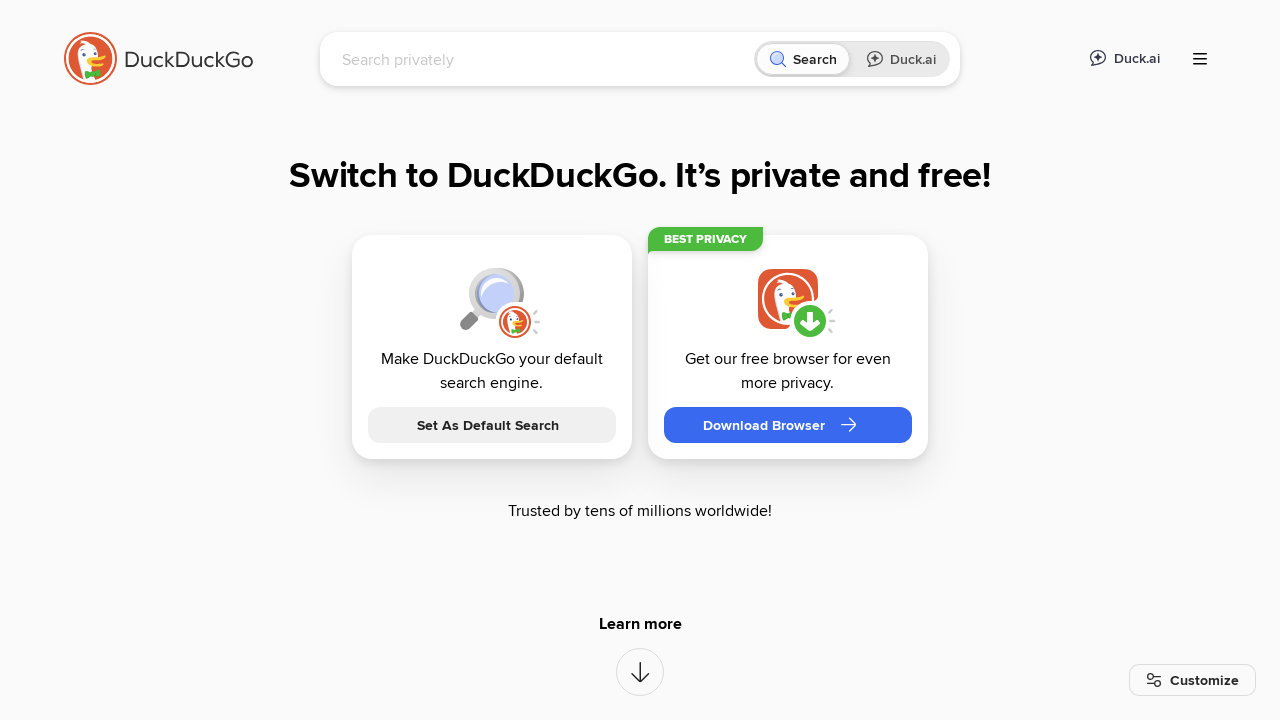

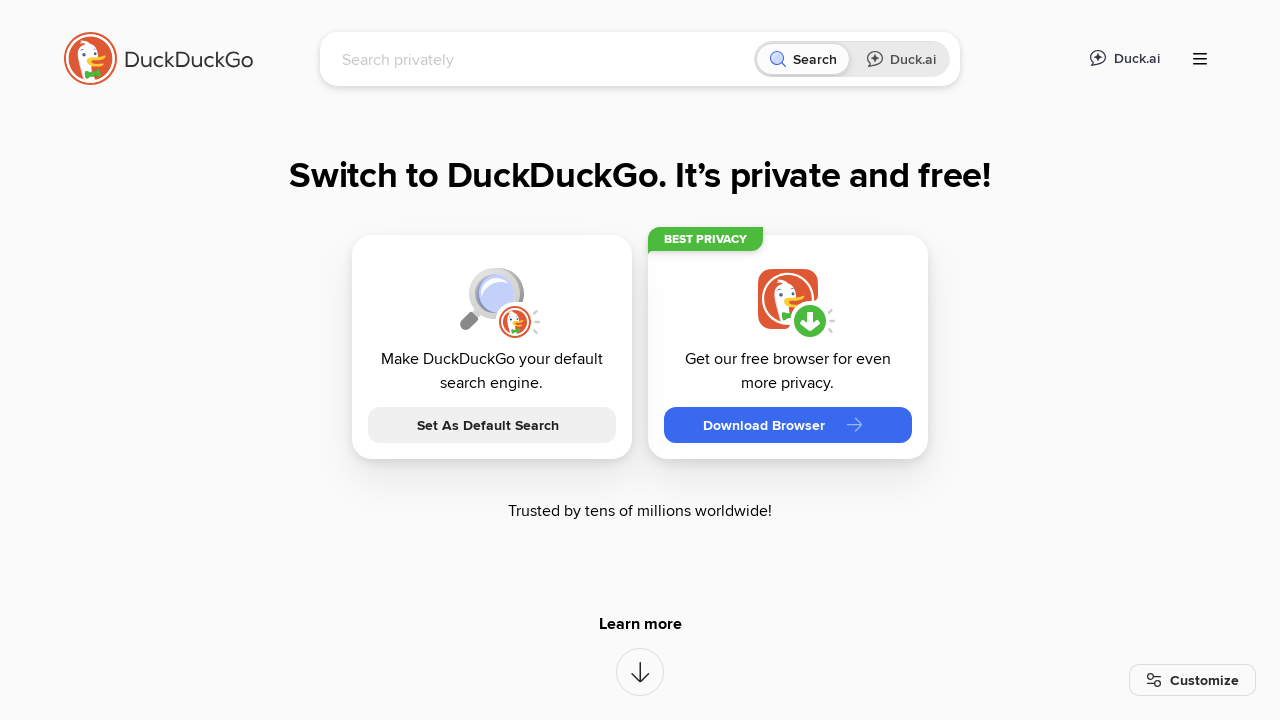